Tests error handling by navigating to a non-existent page and verifying a 404 error message is displayed, then recovers to main page

Starting URL: https://auction-platform-6.preview.emergentagent.com/nonexistent-page

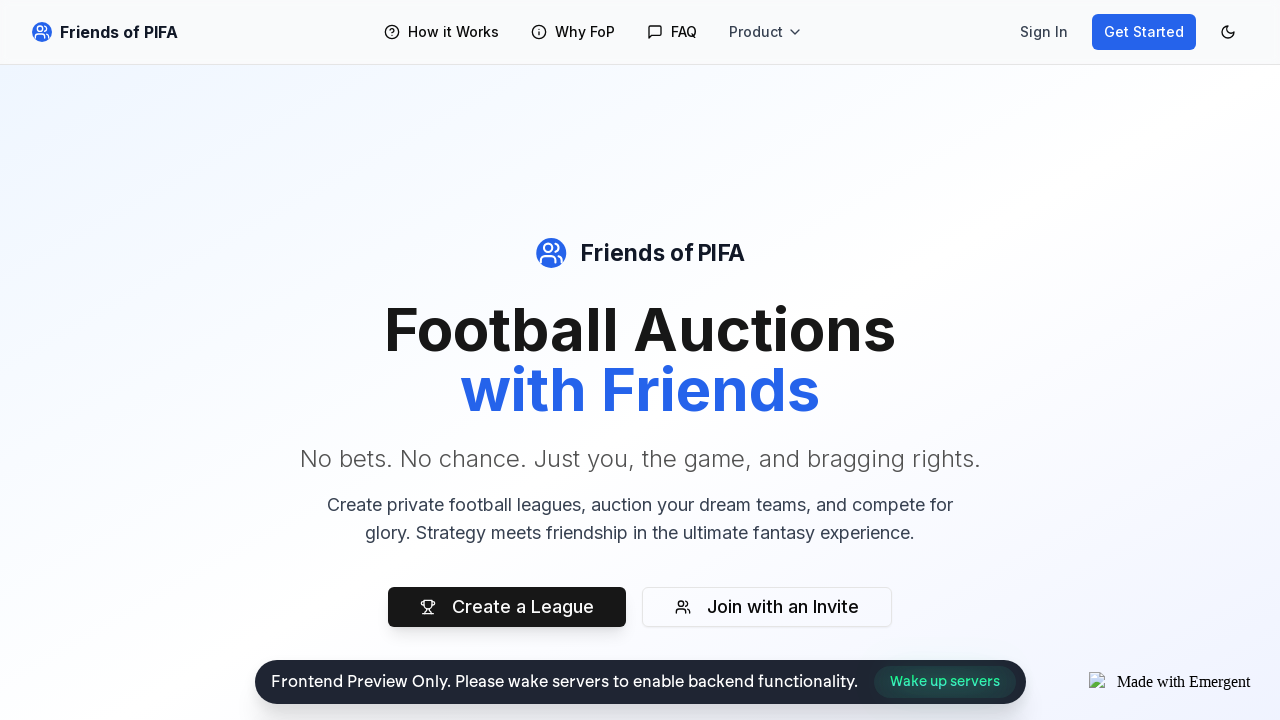

Navigated to non-existent page to trigger 404 error
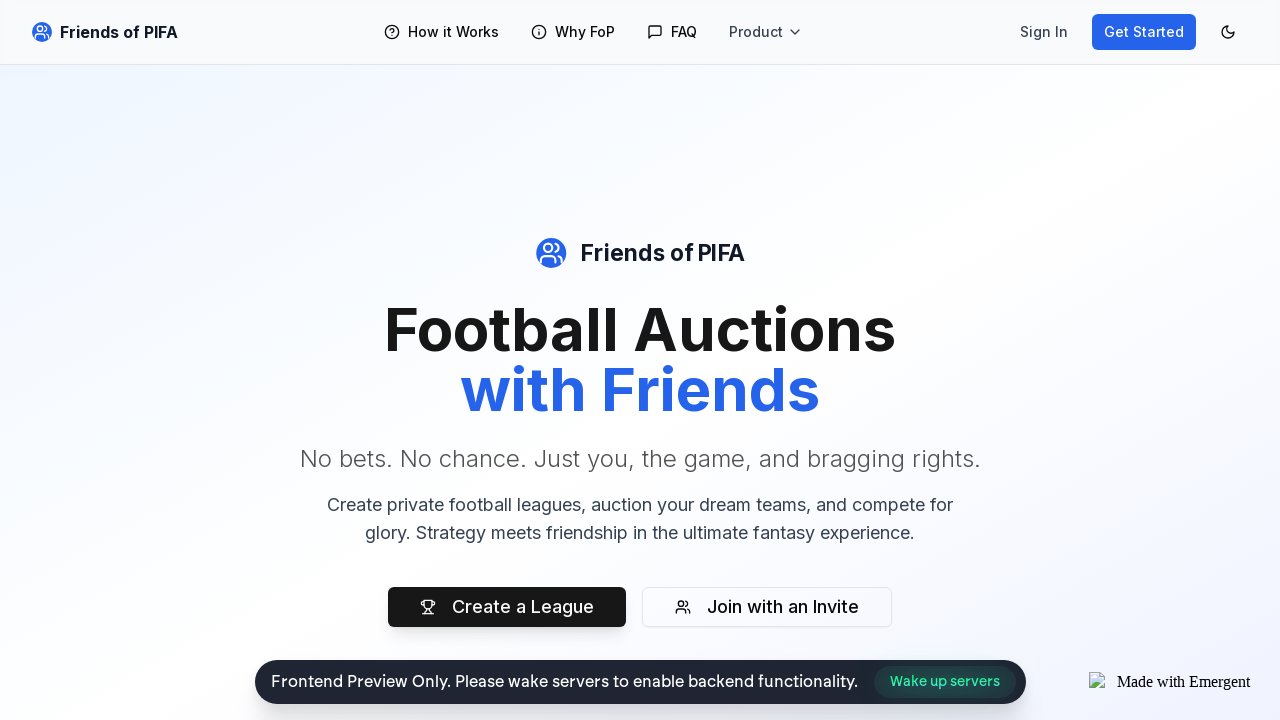

Checked for 404 error message visibility
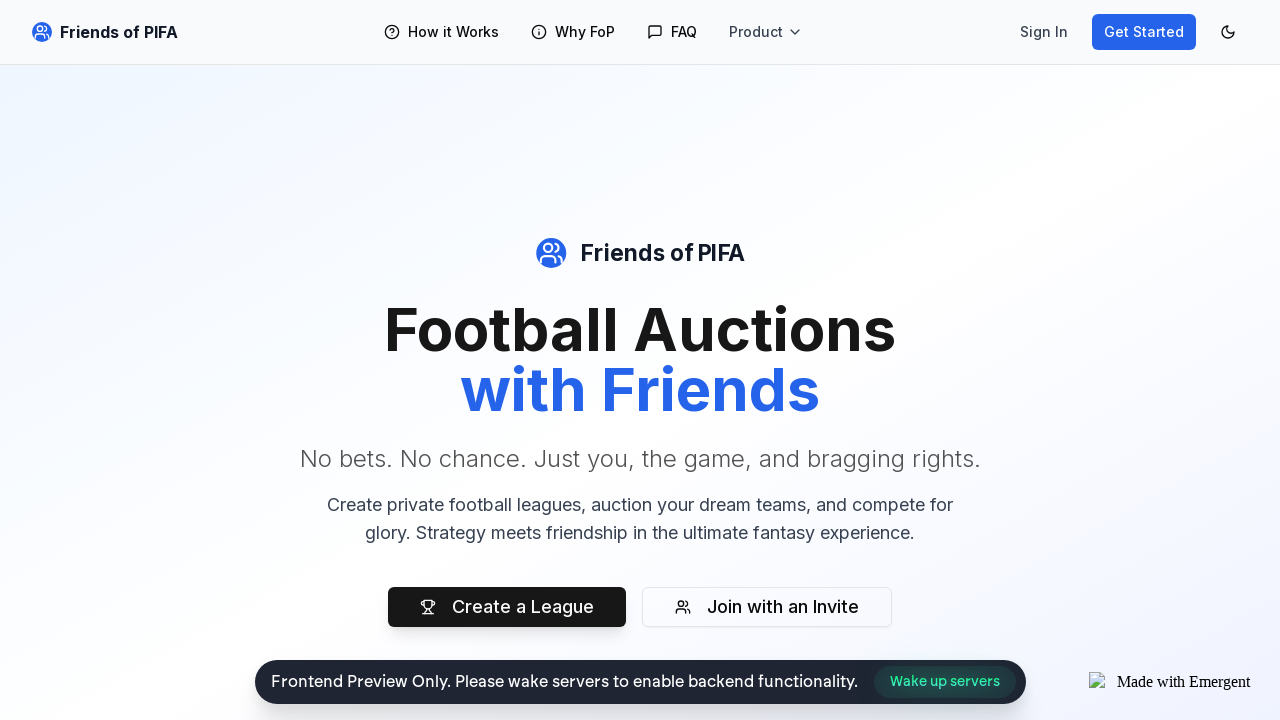

Navigated back to main auction platform page to verify recovery
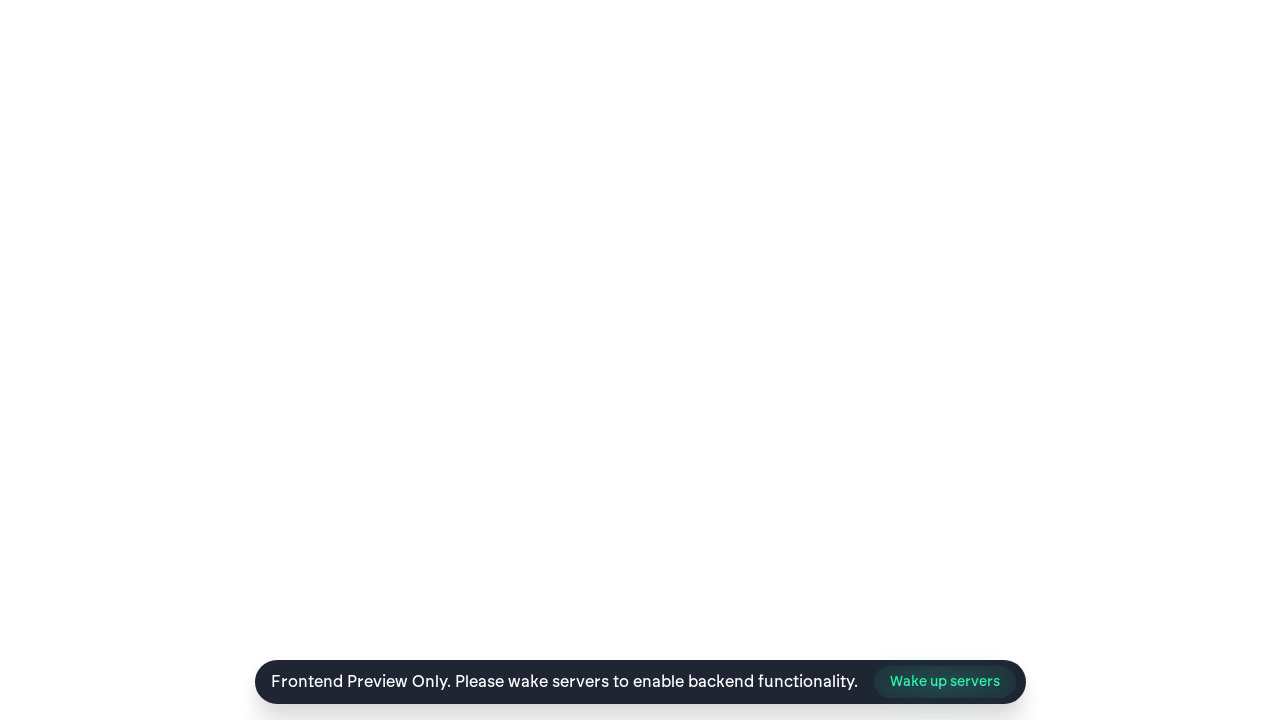

Verified main page body is visible after recovery
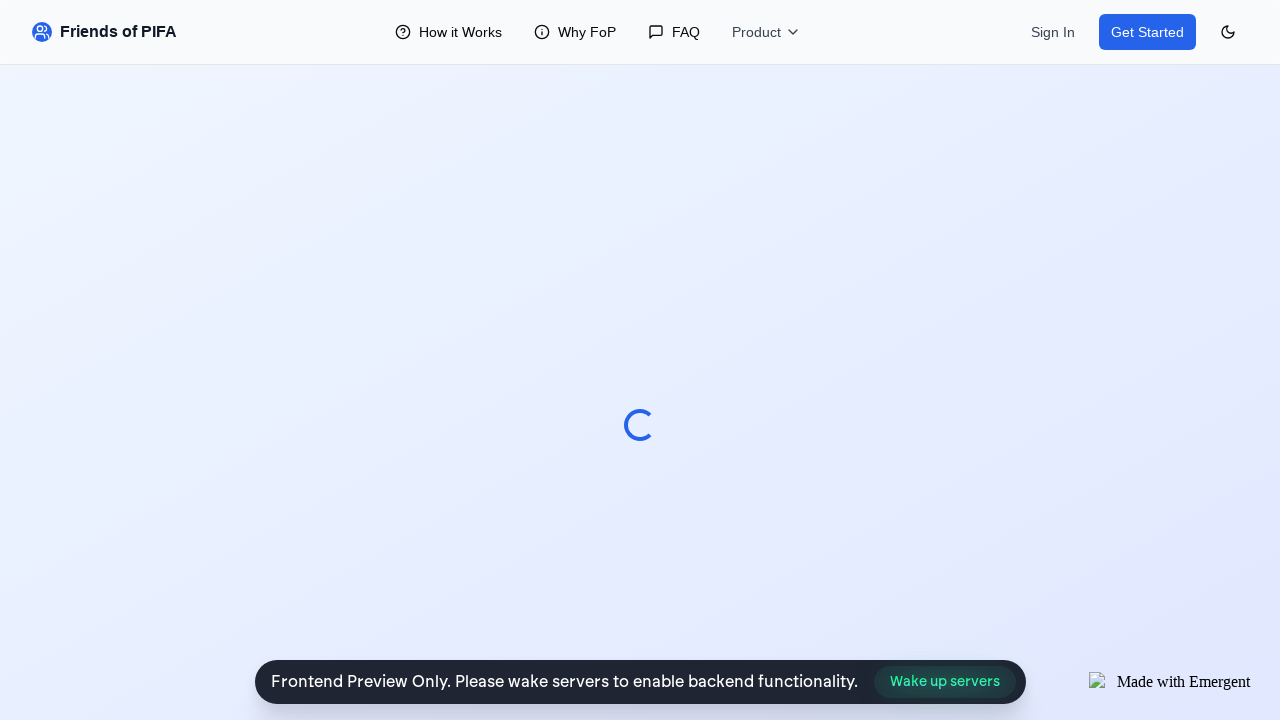

Assertion passed: Error handling or recovery works correctly
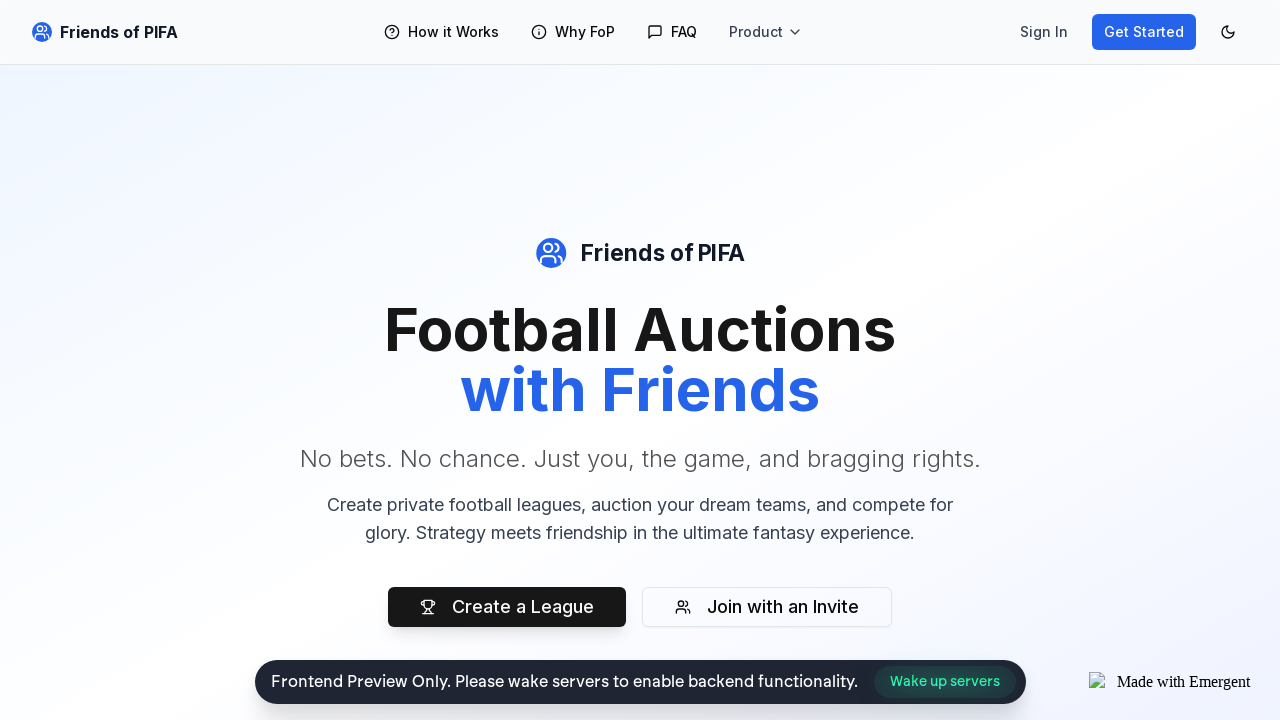

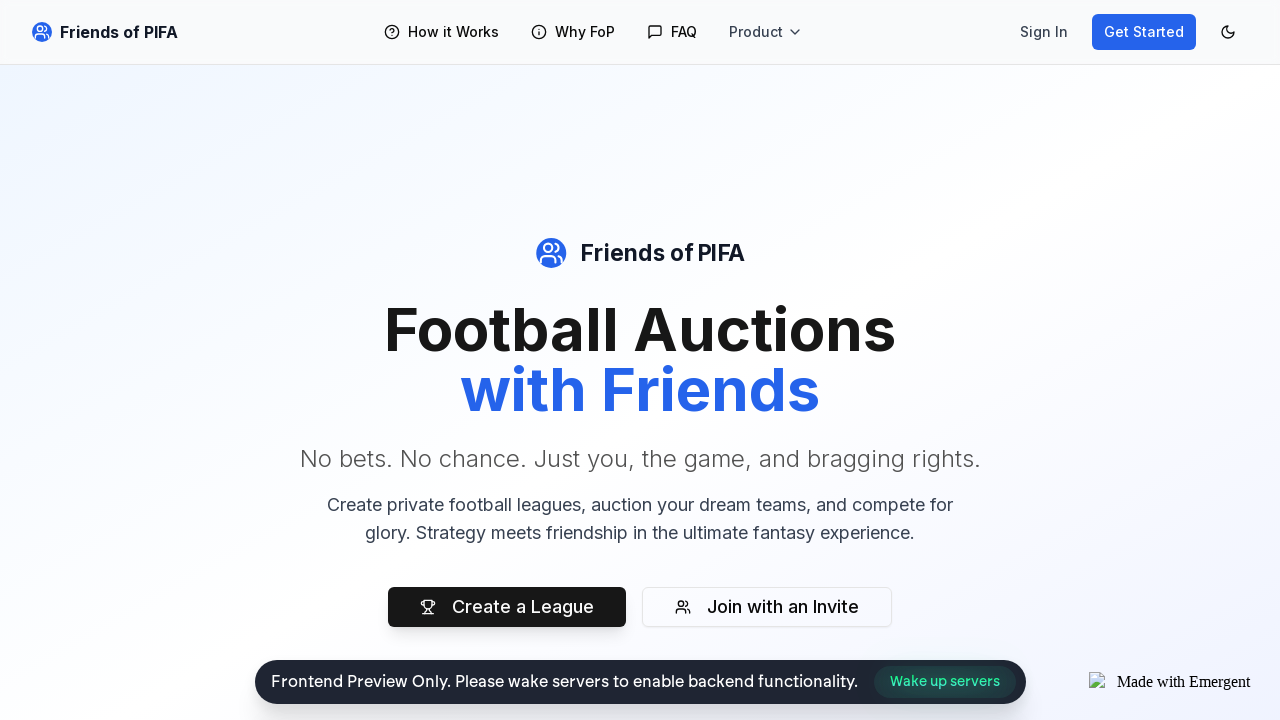